Tests multiple frame navigation by entering text, selecting checkbox in one frame, and selecting dropdown value in another frame

Starting URL: https://prafpawar11.github.io/twoFrame.html

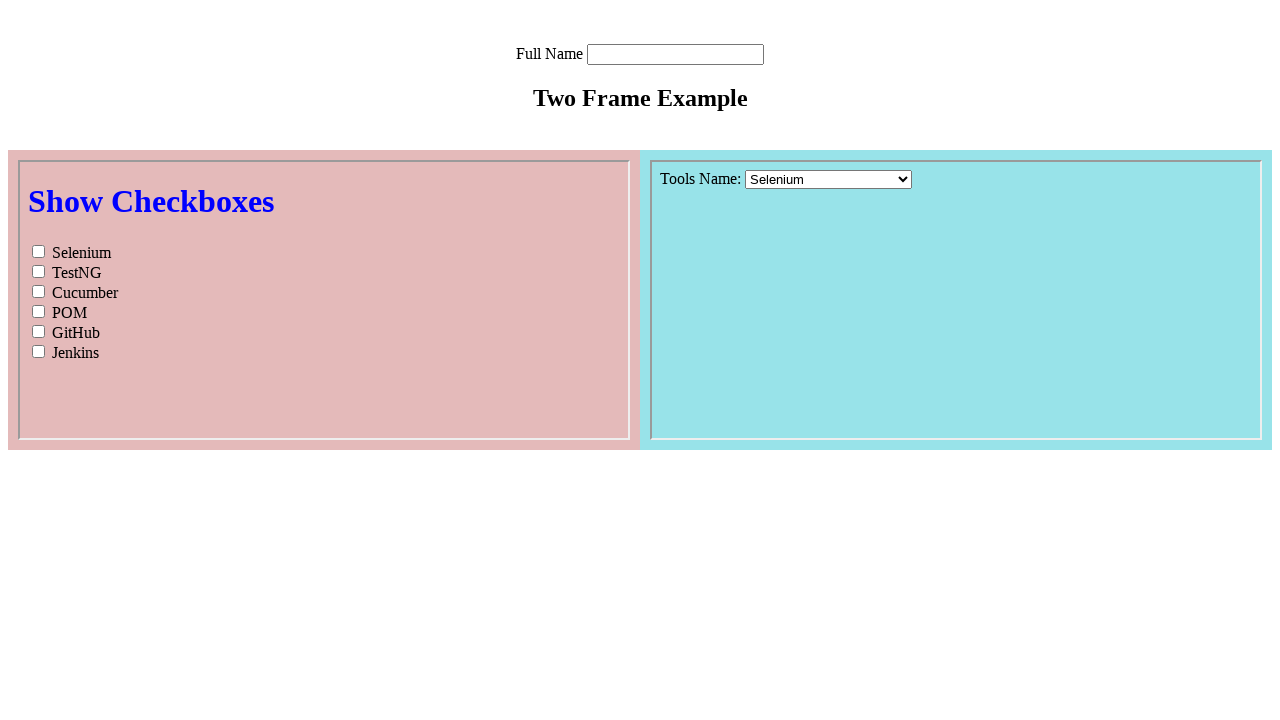

Entered 'abc xyz' in the full name text box on #name
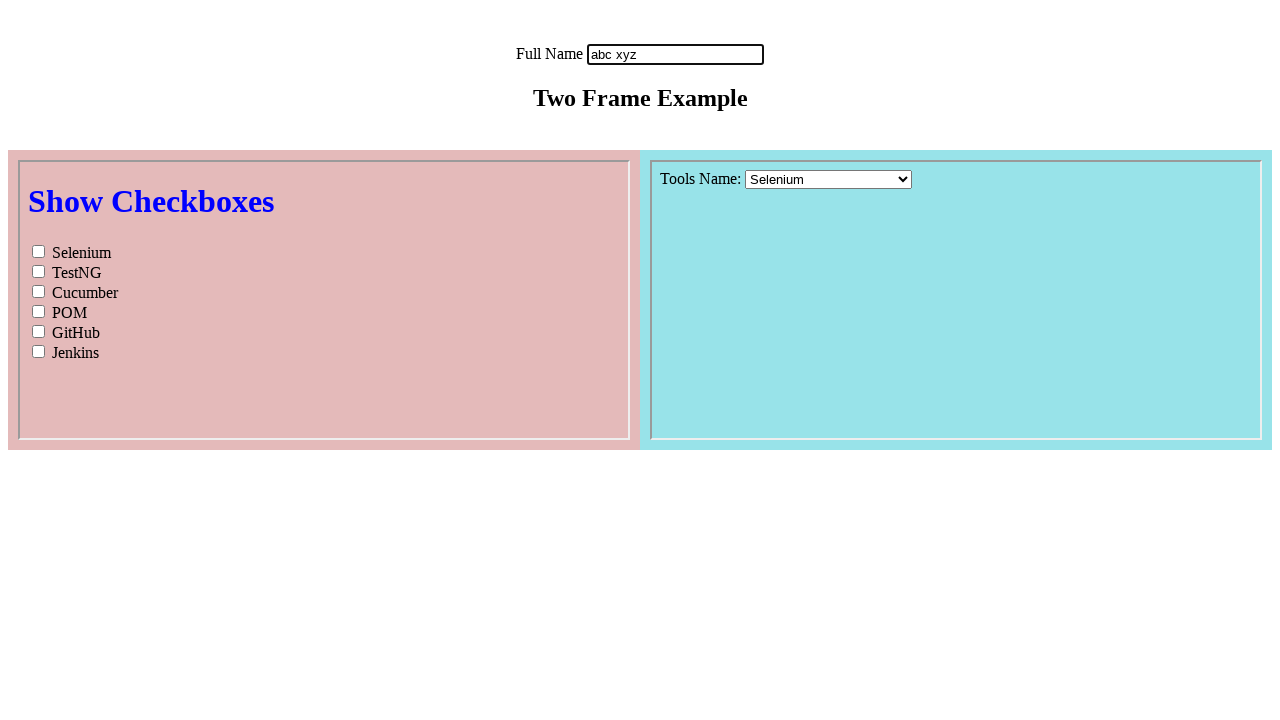

Located checkbox frame by name 'chk'
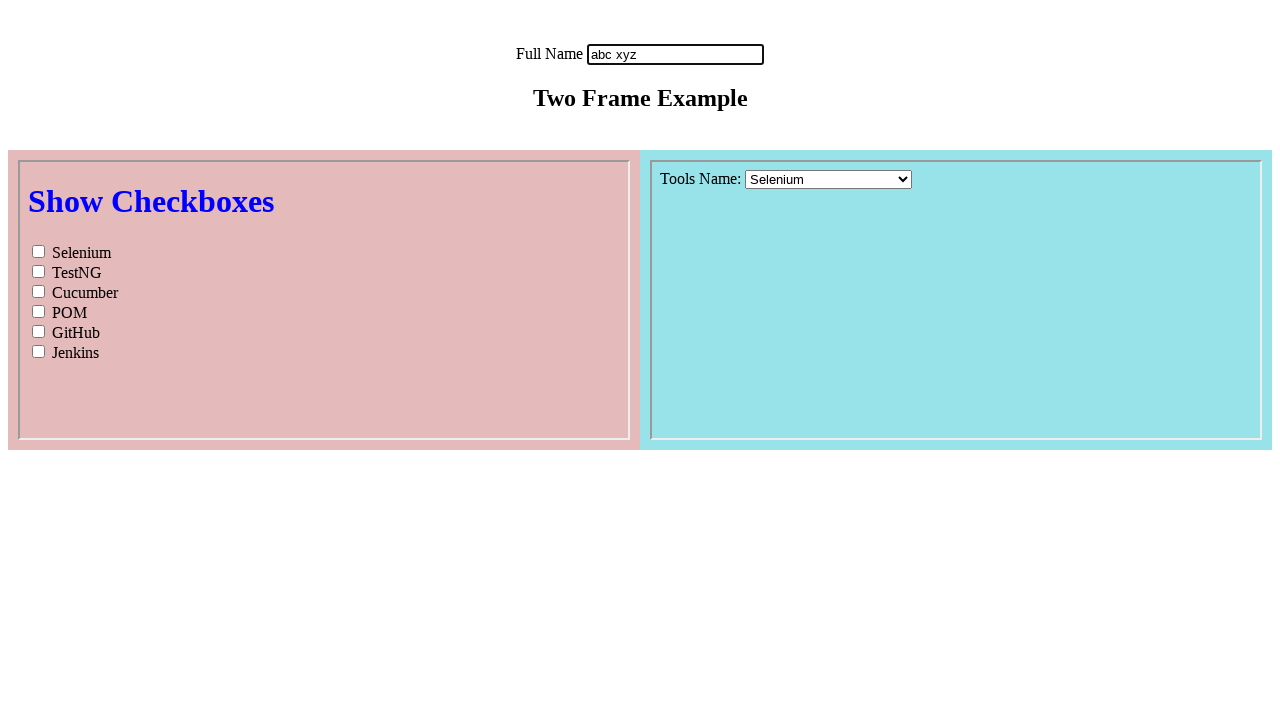

Clicked Jenkins checkbox in the checkbox frame at (38, 351) on iframe[name='chk'] >> internal:control=enter-frame >> #Jenkins
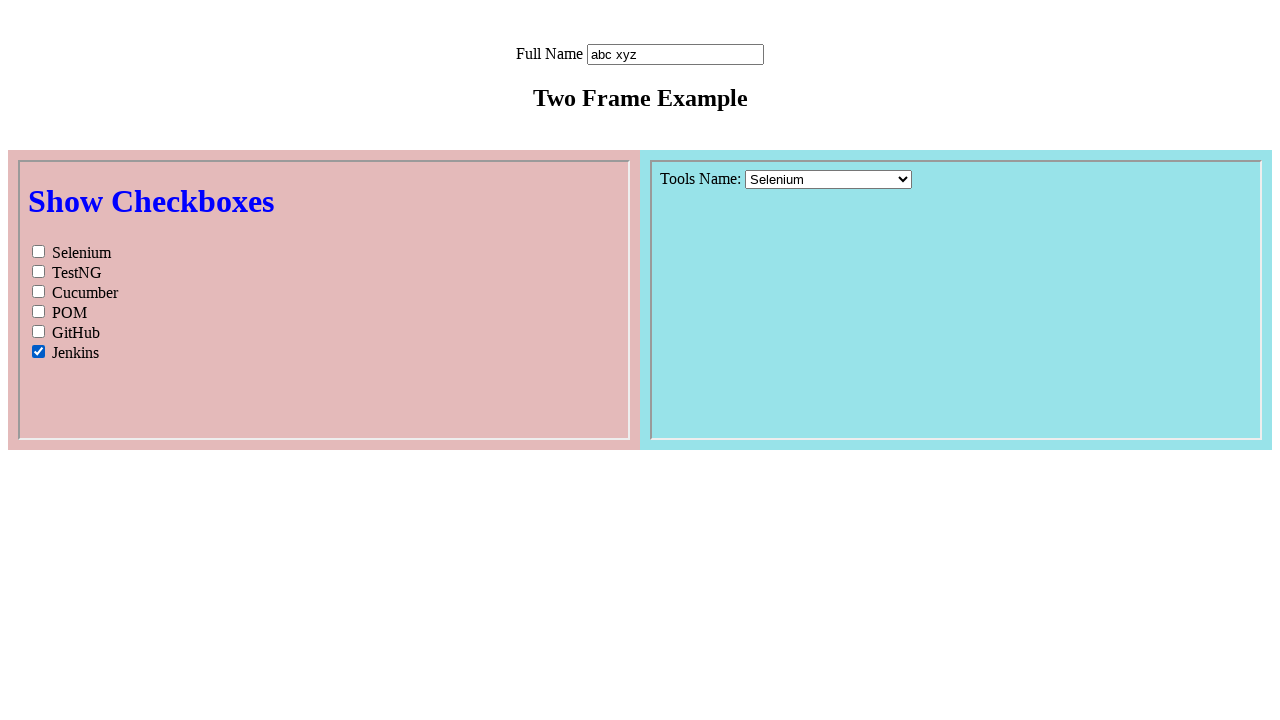

Located second iframe for dropdown
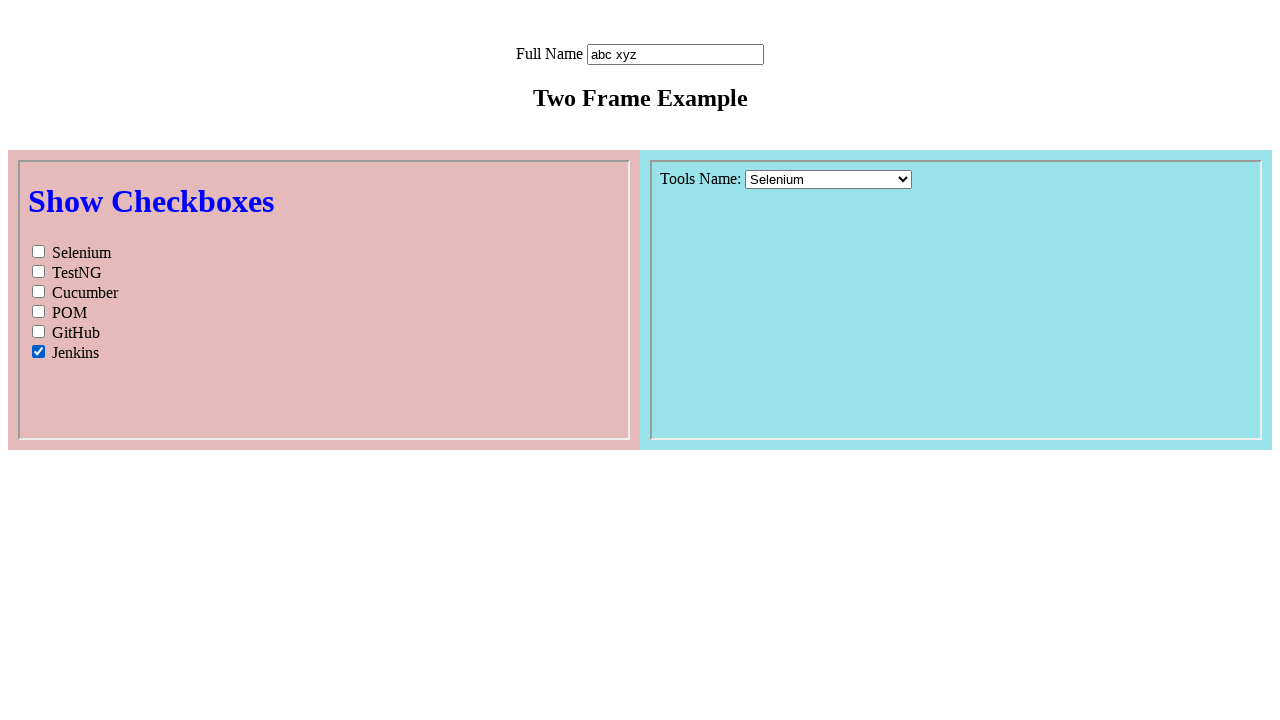

Selected 'BDD Framework' from dropdown in the dropdown frame on iframe >> nth=1 >> internal:control=enter-frame >> #course
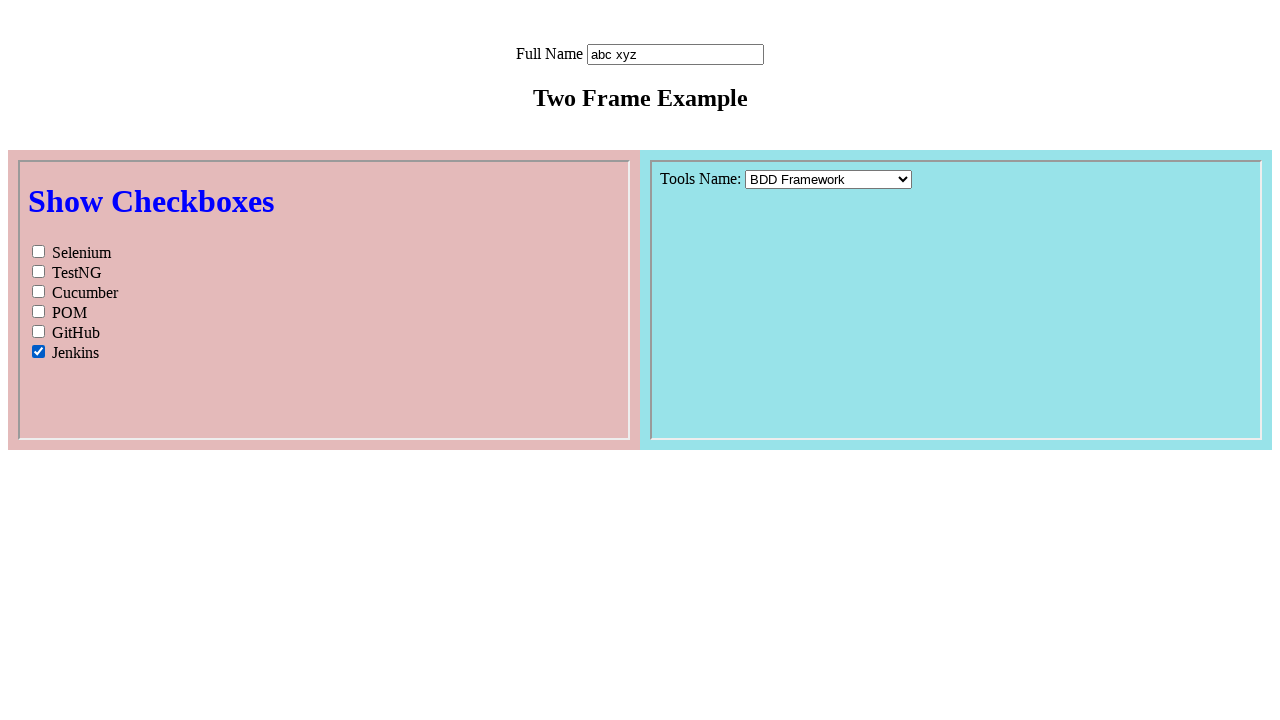

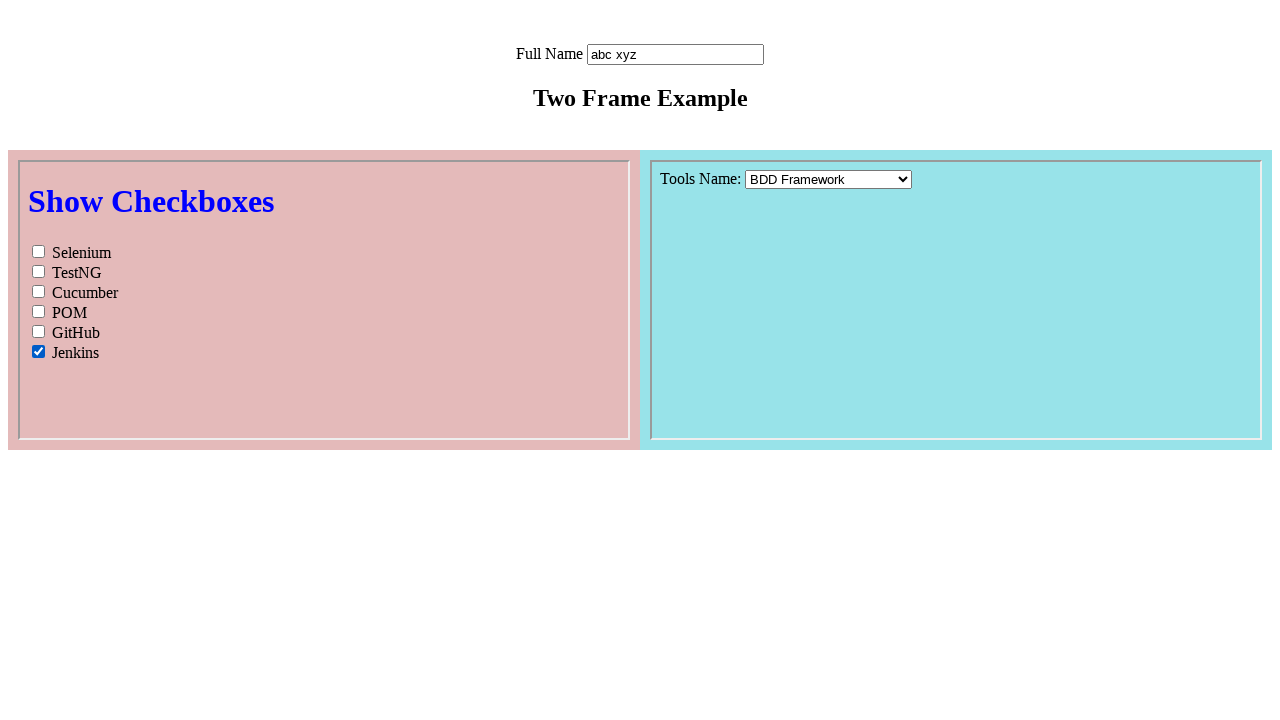